Tests navigation to the "Курйози" (Curiosities) section by clicking the corresponding link

Starting URL: https://www.ukr.net/

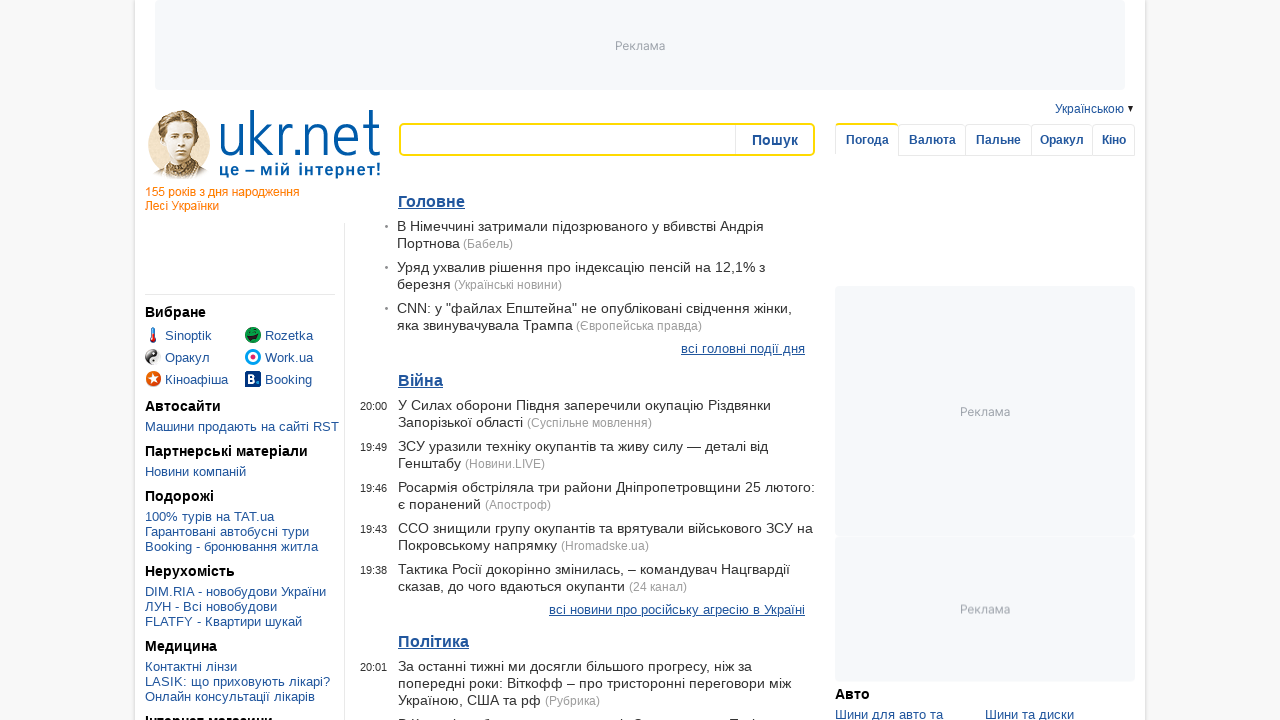

Clicked on 'Курйози' (Curiosities) link at (432, 360) on text=Курйози
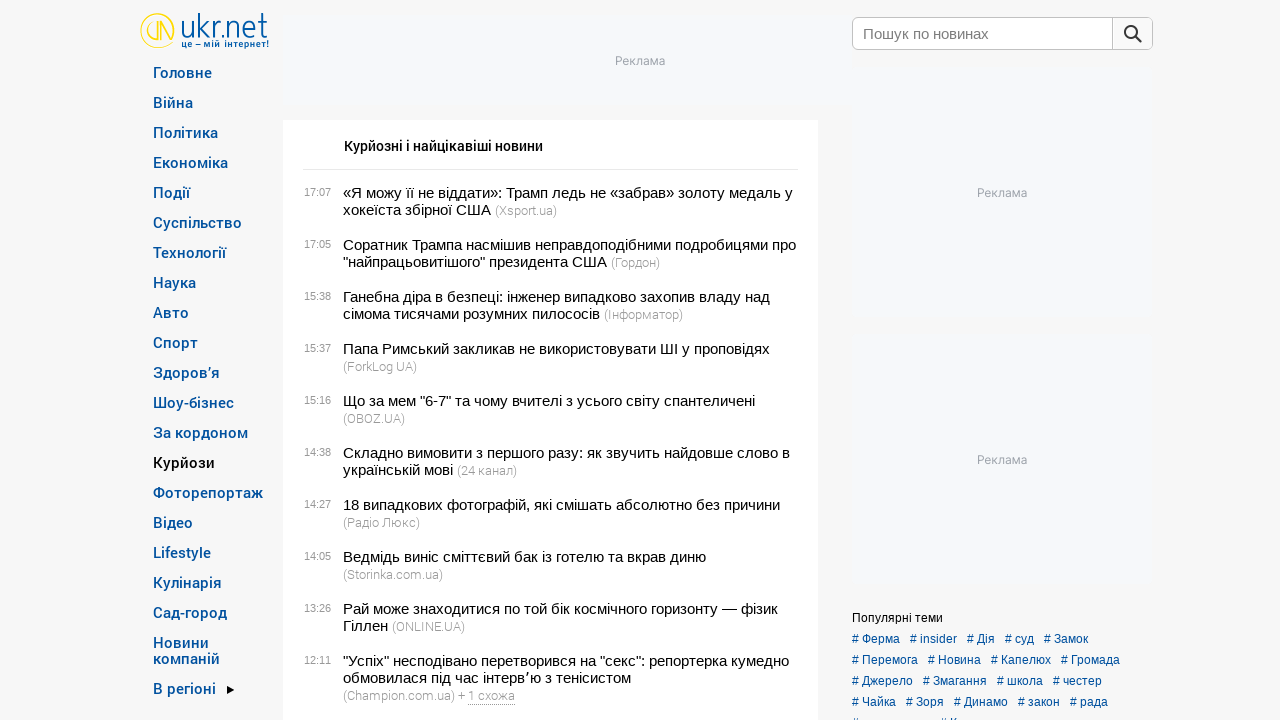

Curiosities section loaded successfully
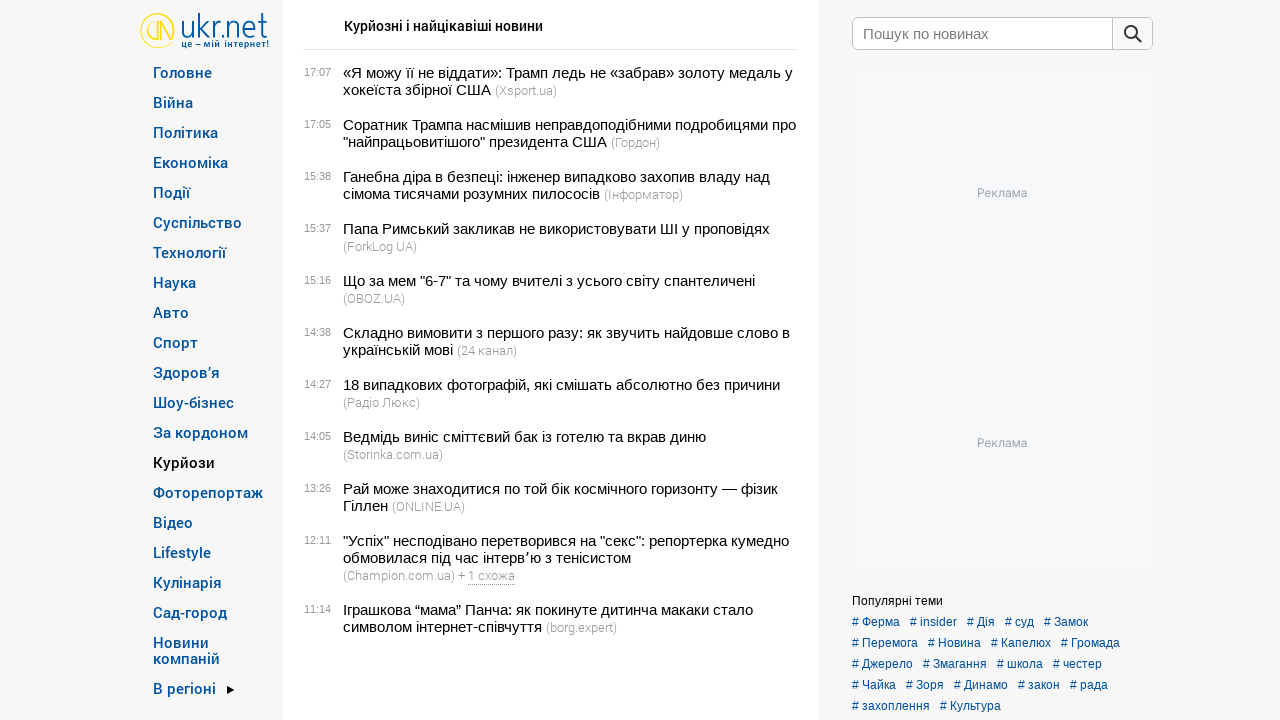

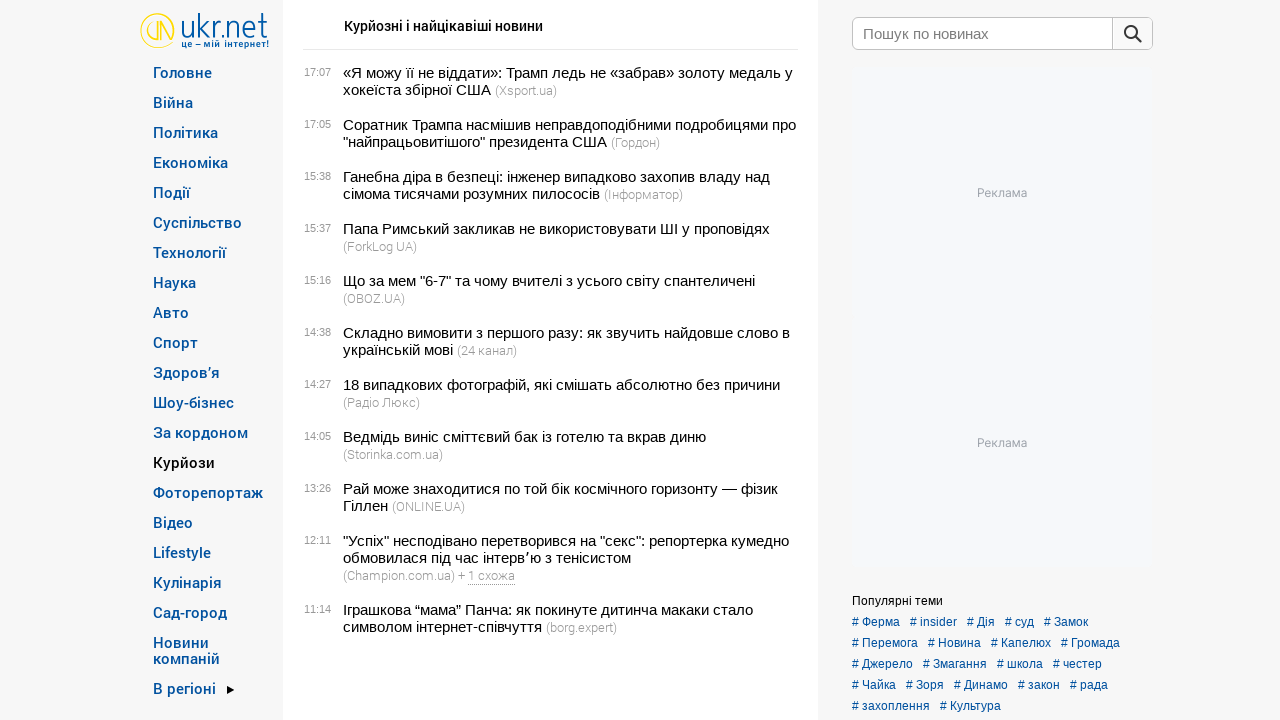